Tests the Read More button functionality on a sale product card to view product details

Starting URL: http://intershop5.skillbox.ru/

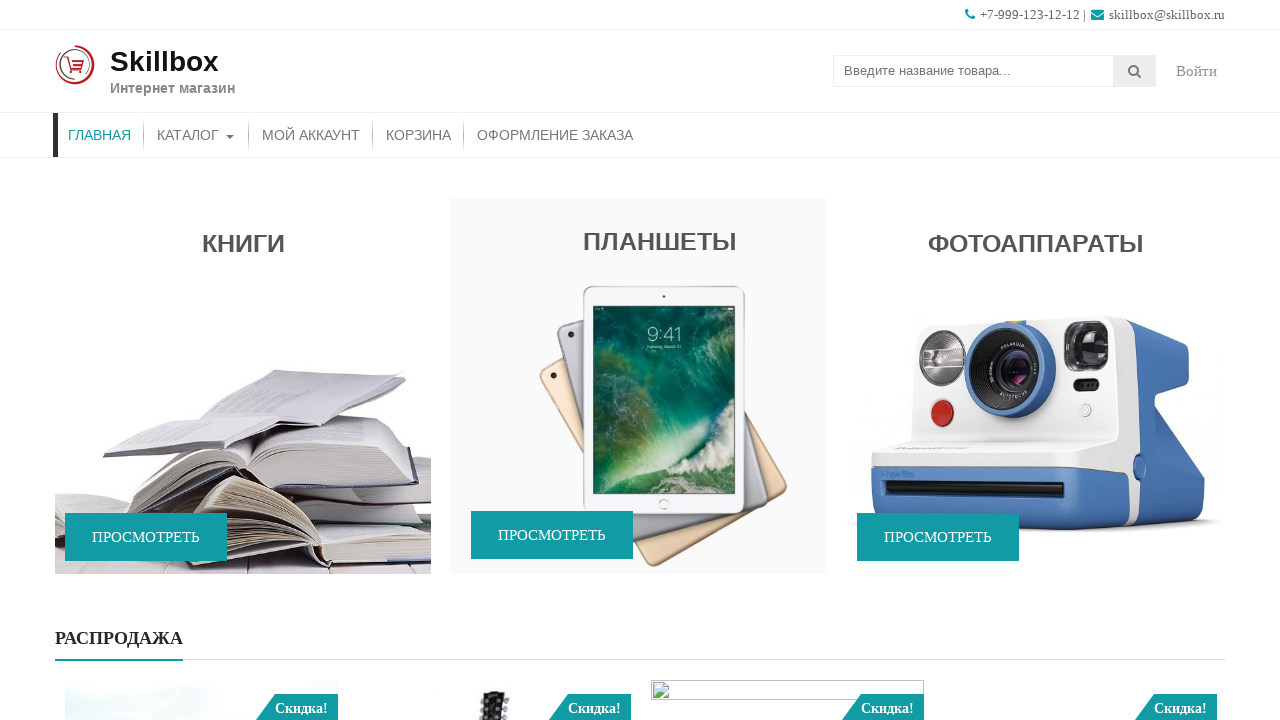

Hovered over sale section to scroll into view at (640, 541) on (//ul)[5]
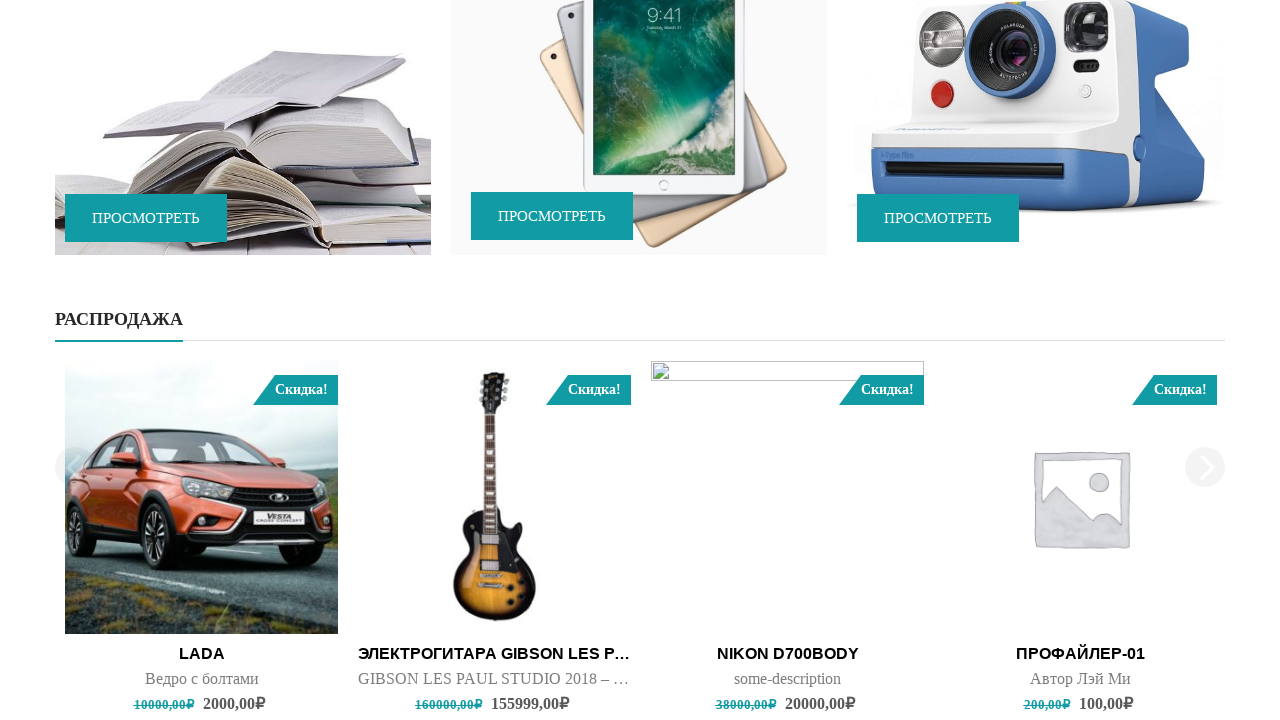

Sale product card became visible
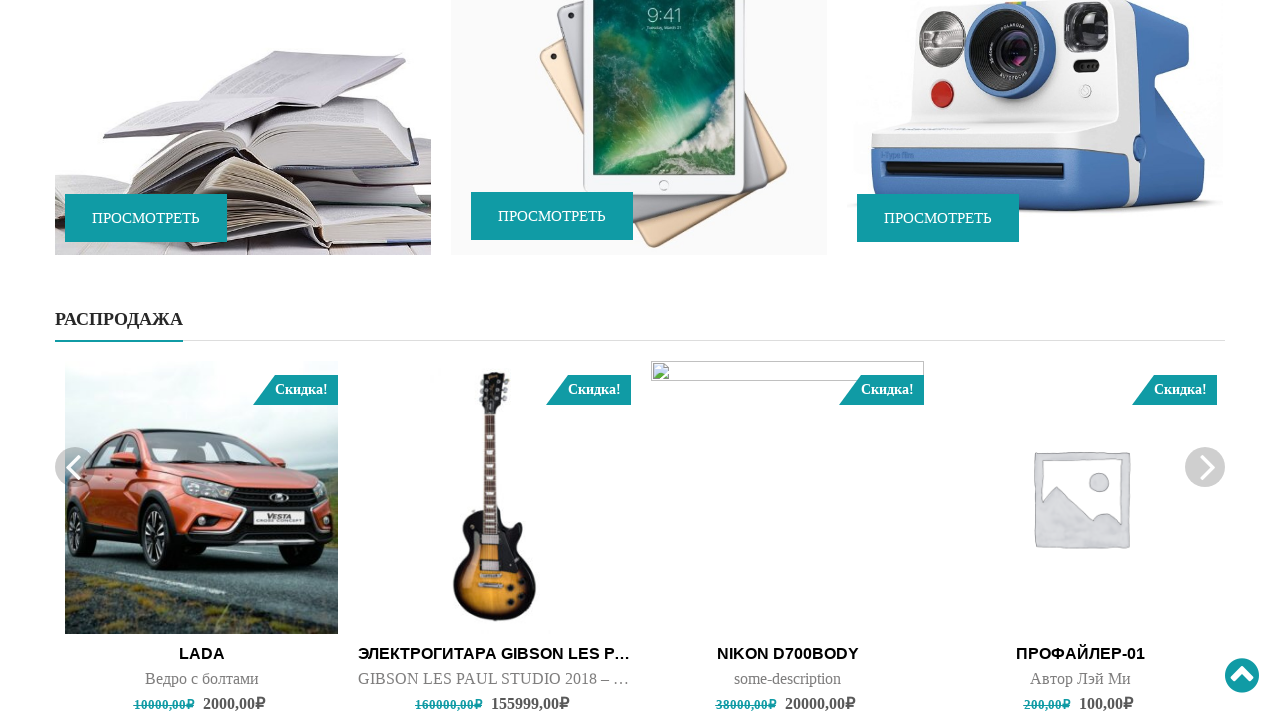

Hovered over product card to reveal Read More button at (202, 541) on (//li[@data-wow-delay='0s'])[1]
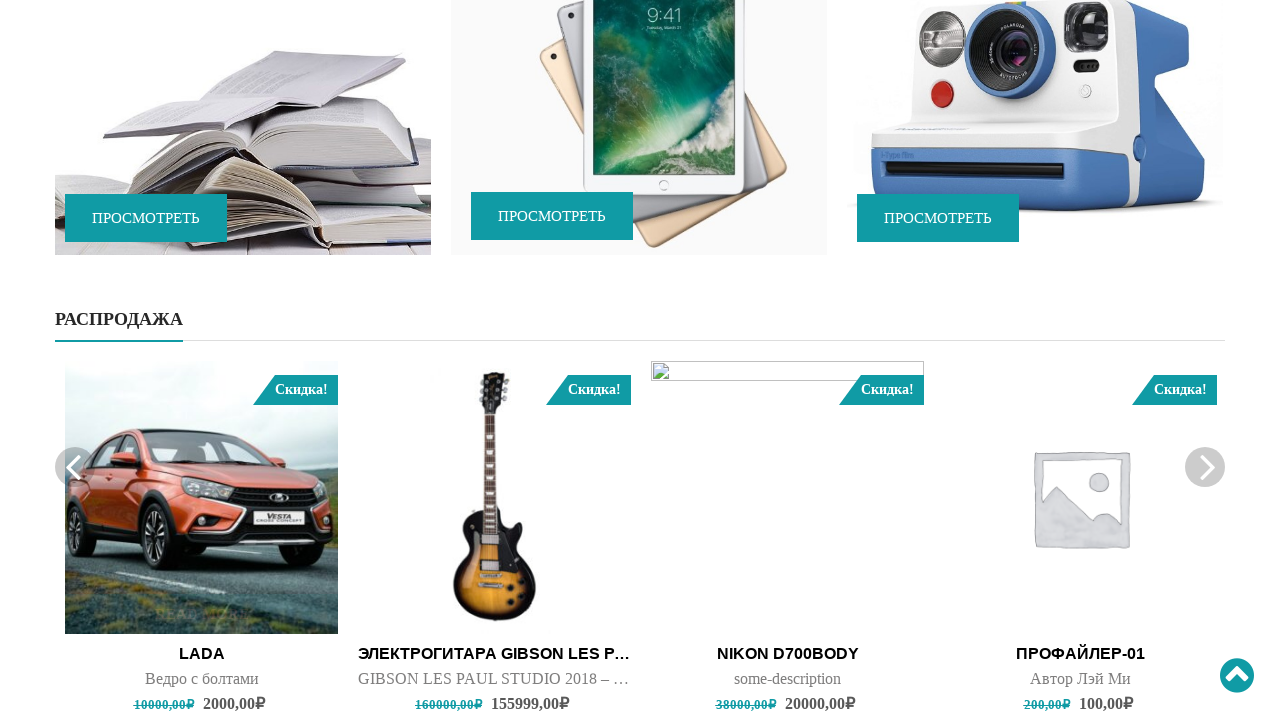

Clicked Read More button on sale product card at (202, 614) on (//a[@data-quantity='1'])[5]
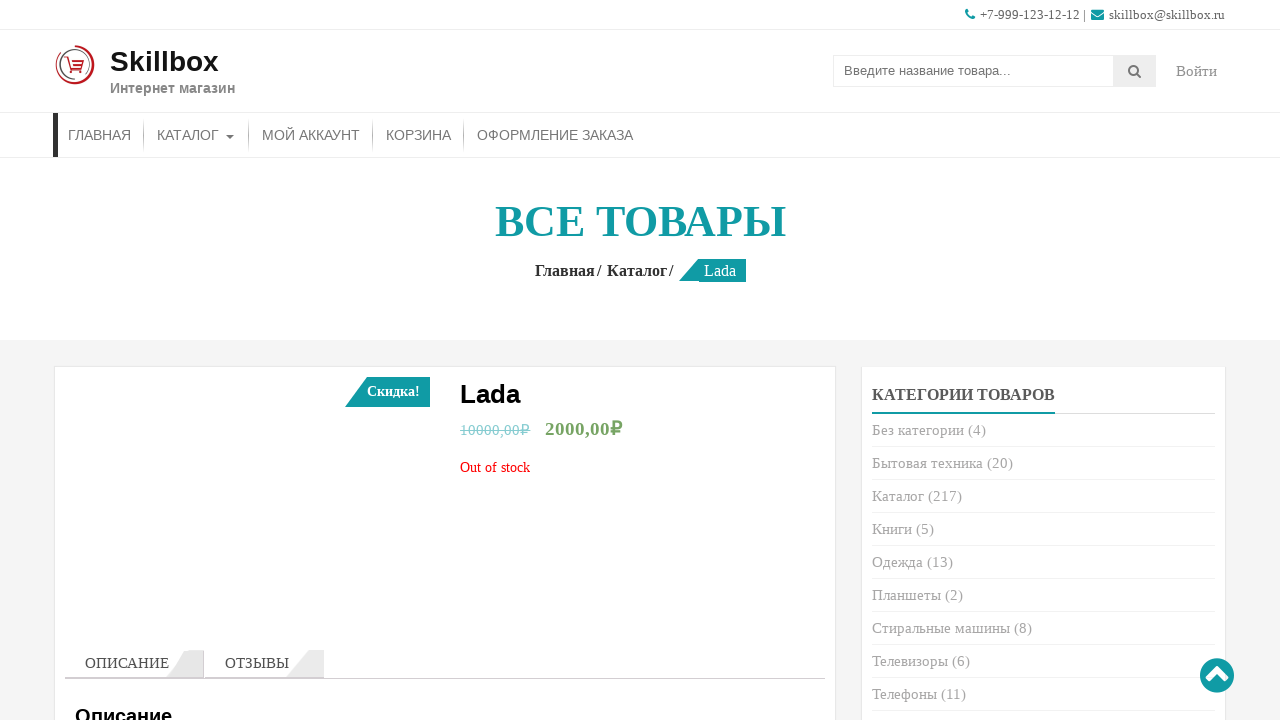

Product details page loaded with product title displayed
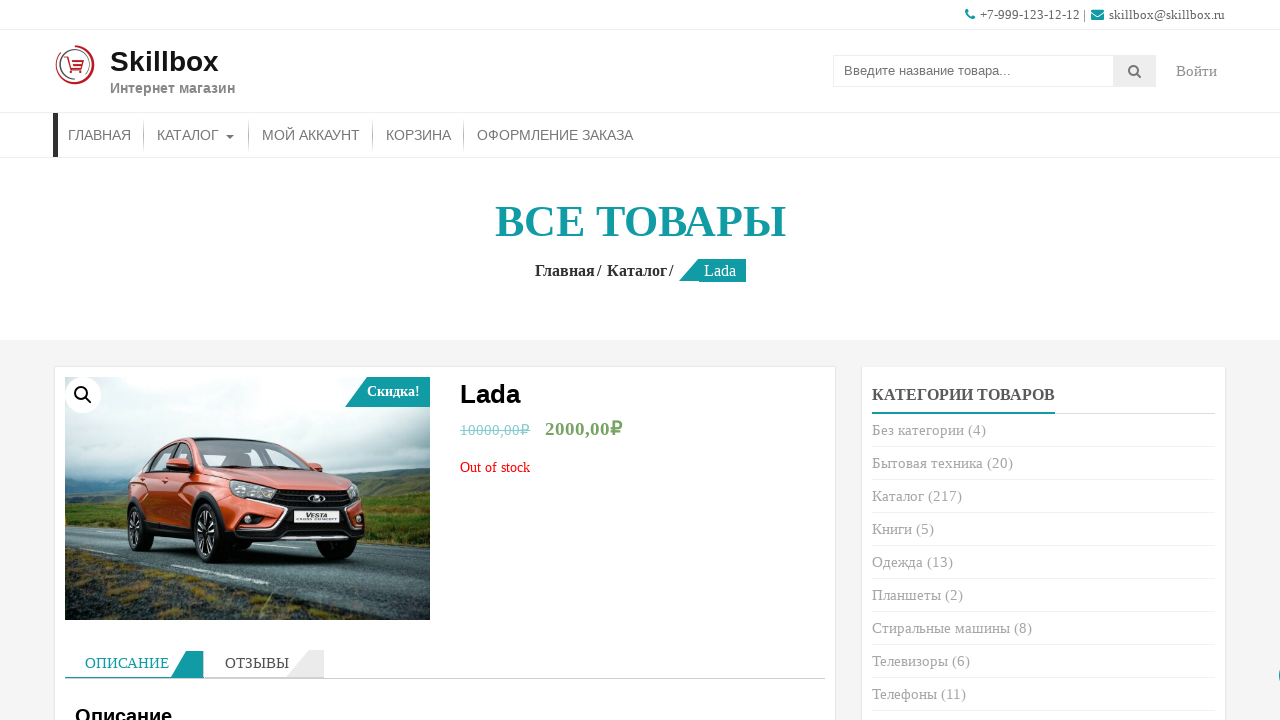

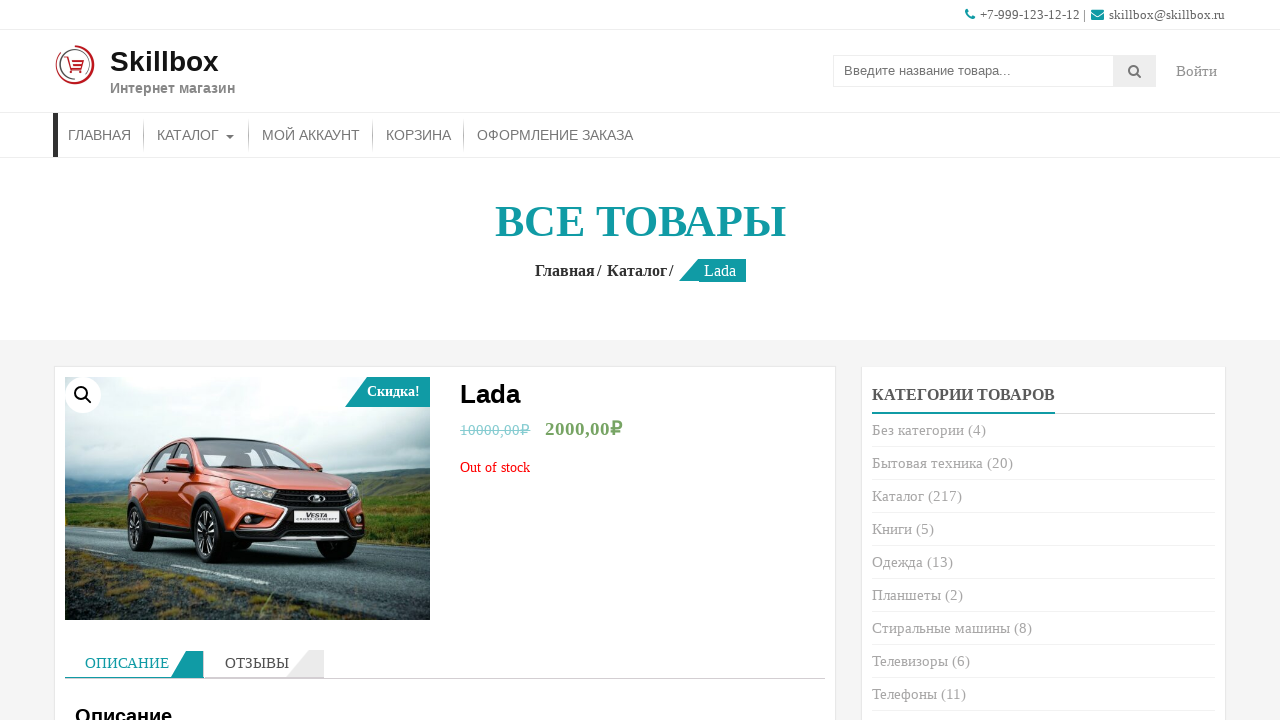